Navigates to a login practice page and retrieves the page title

Starting URL: https://rahulshettyacademy.com/loginpagePractise/

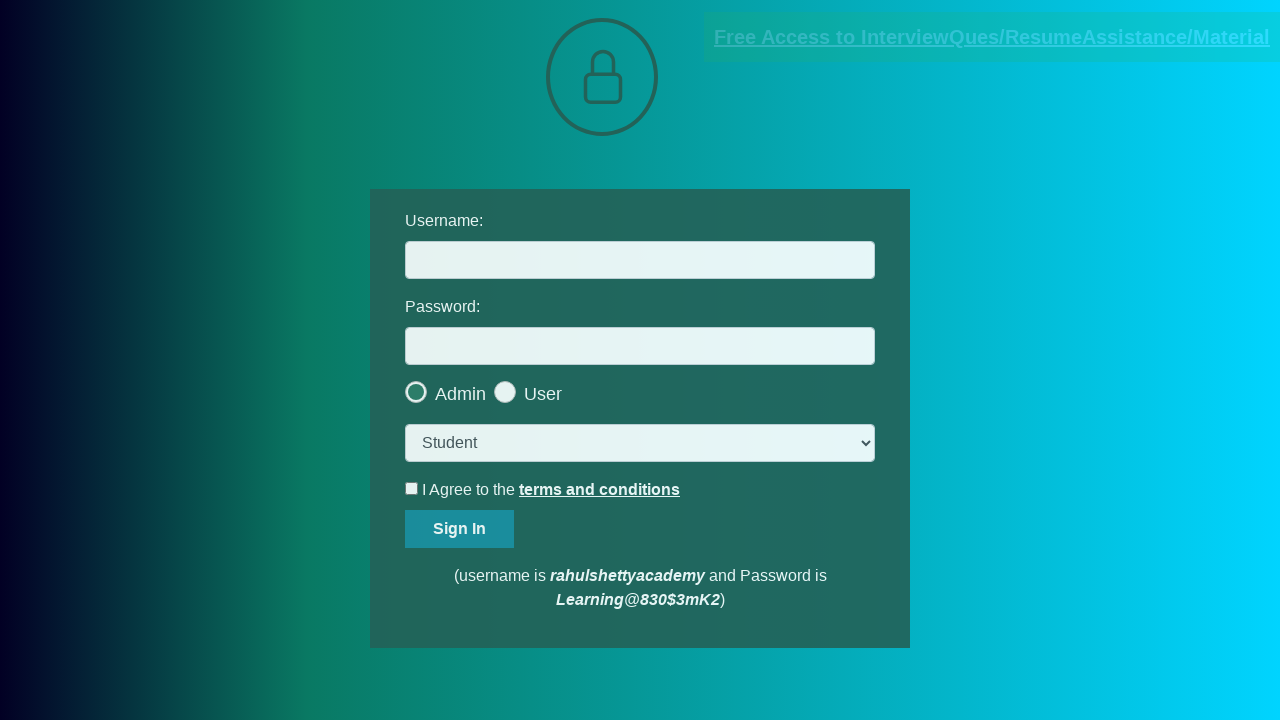

Retrieved page title from login practice page
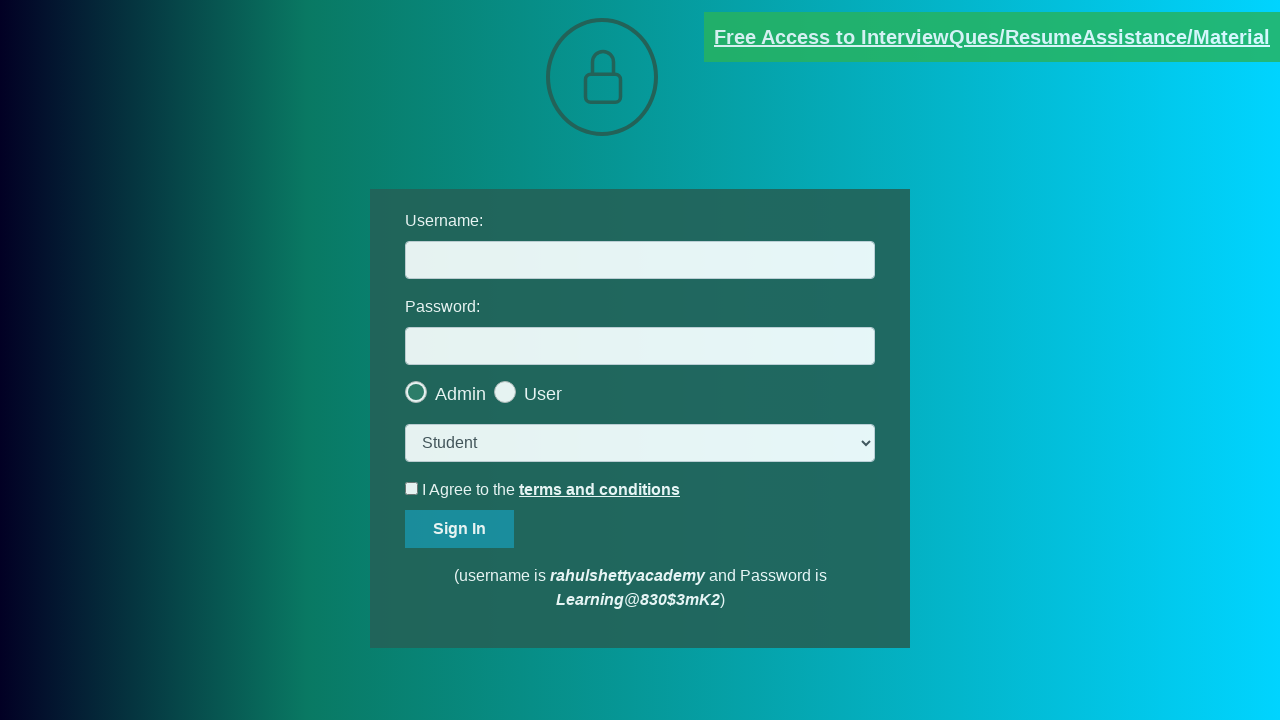

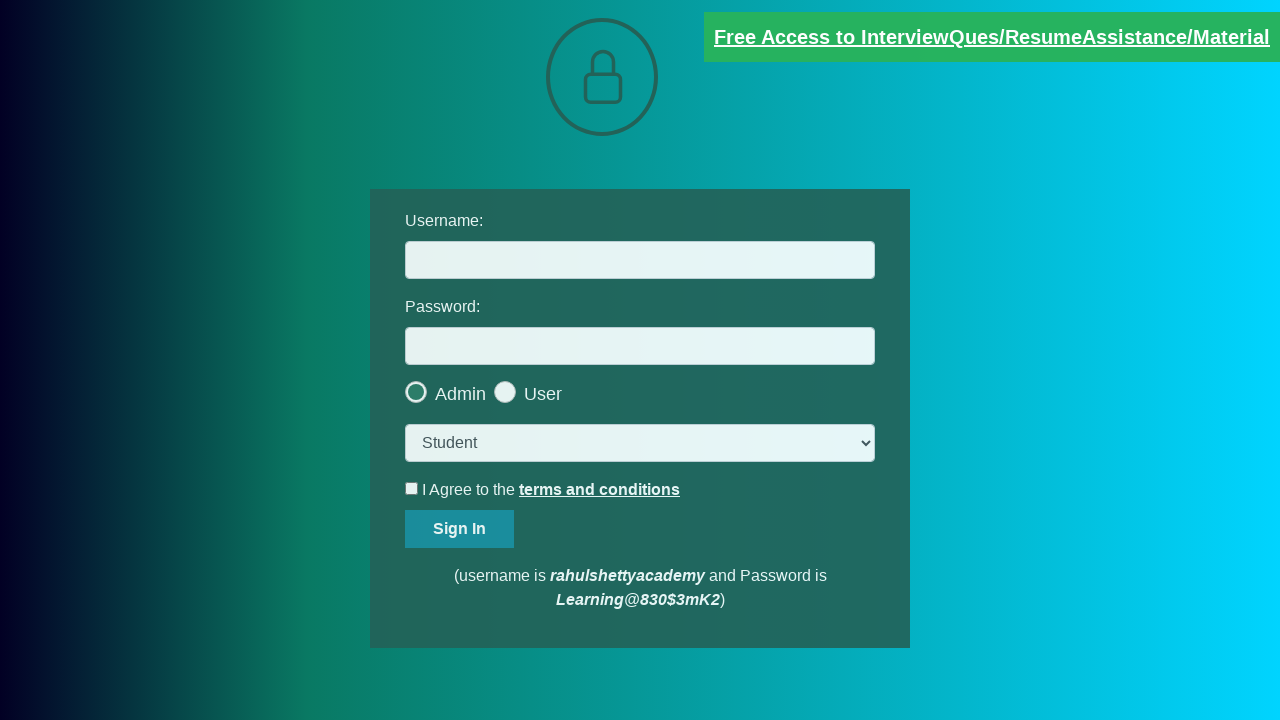